Tests slider functionality by dragging the slider handle to a new position using drag and drop action

Starting URL: https://demoqa.com/slider

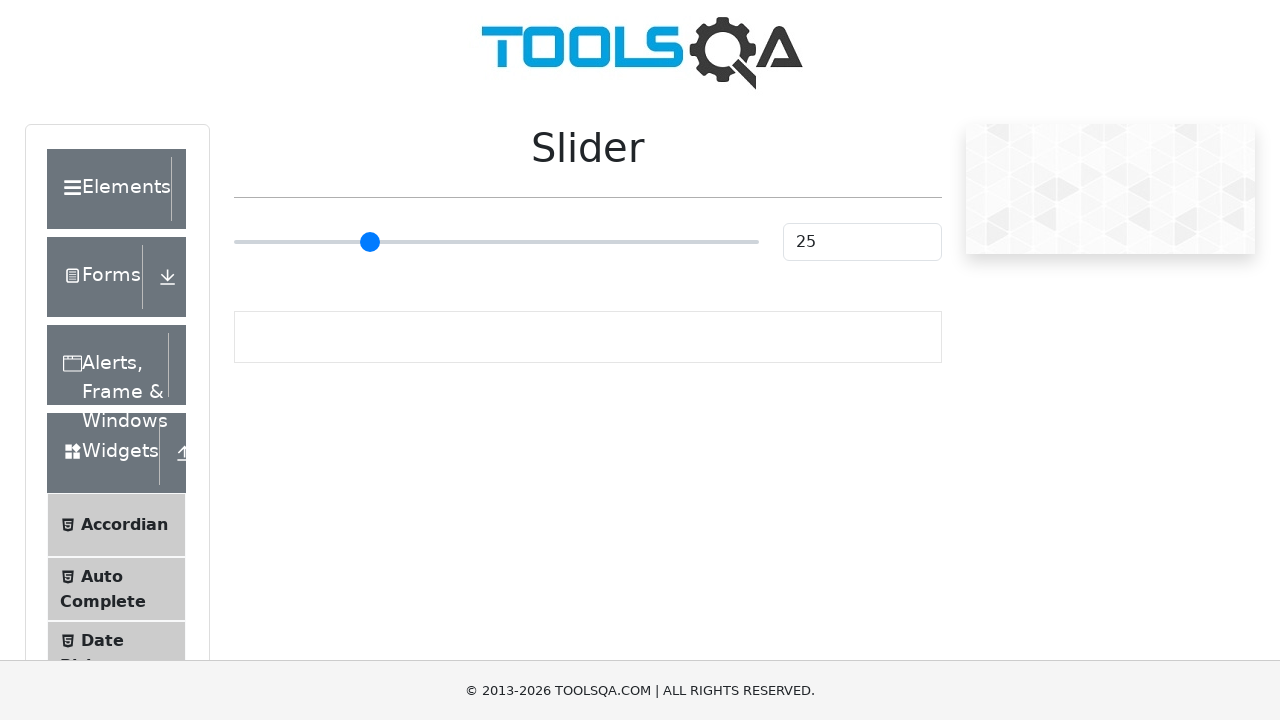

Located the slider handle element
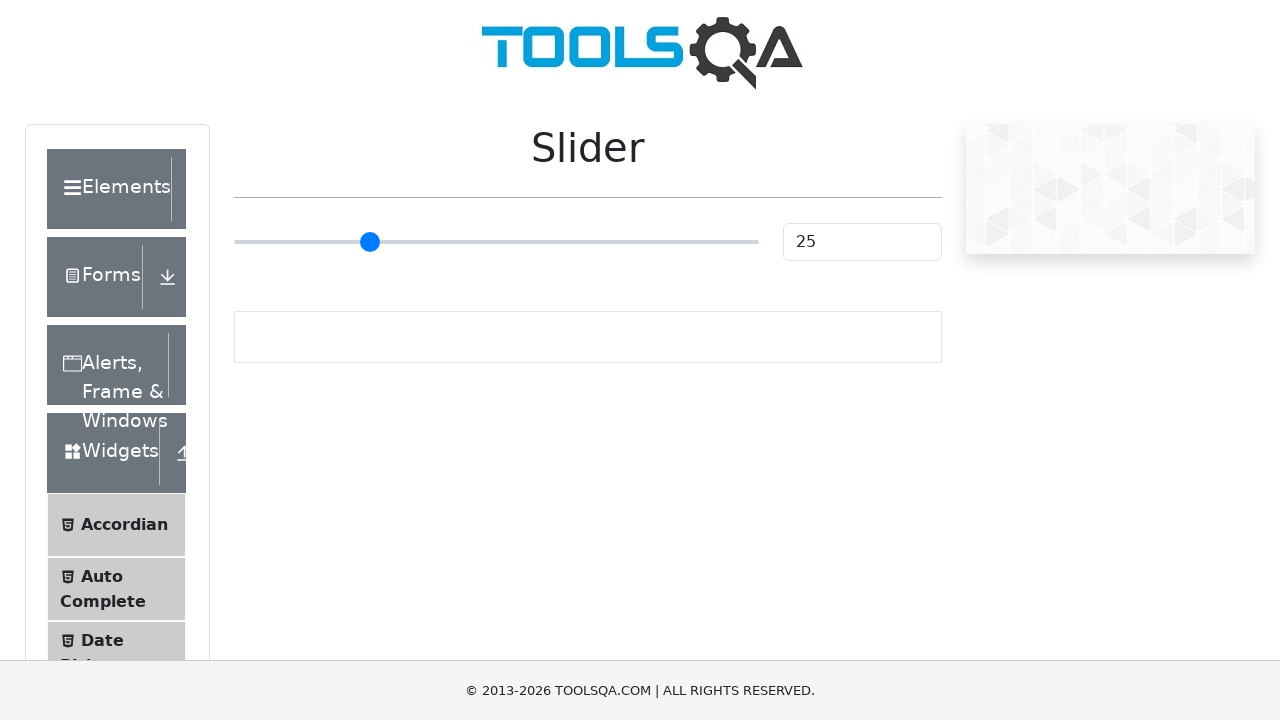

Retrieved bounding box of slider handle
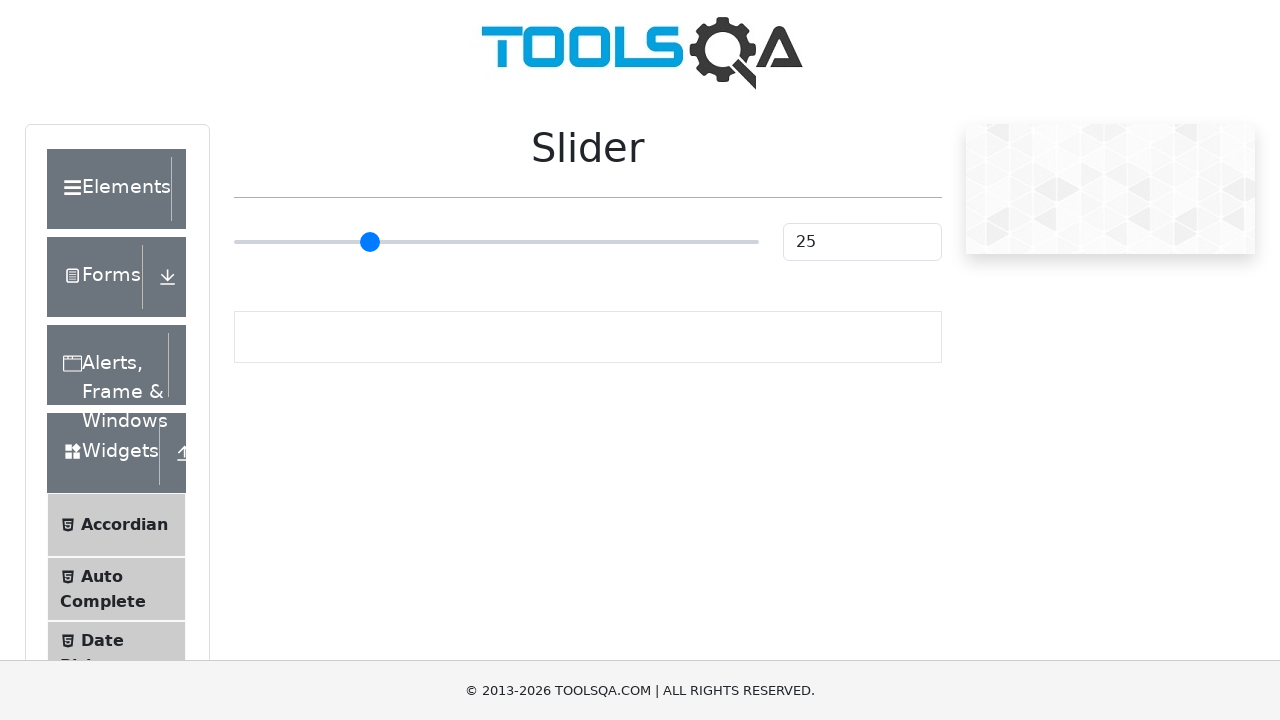

Moved mouse to center of slider handle at (496, 242)
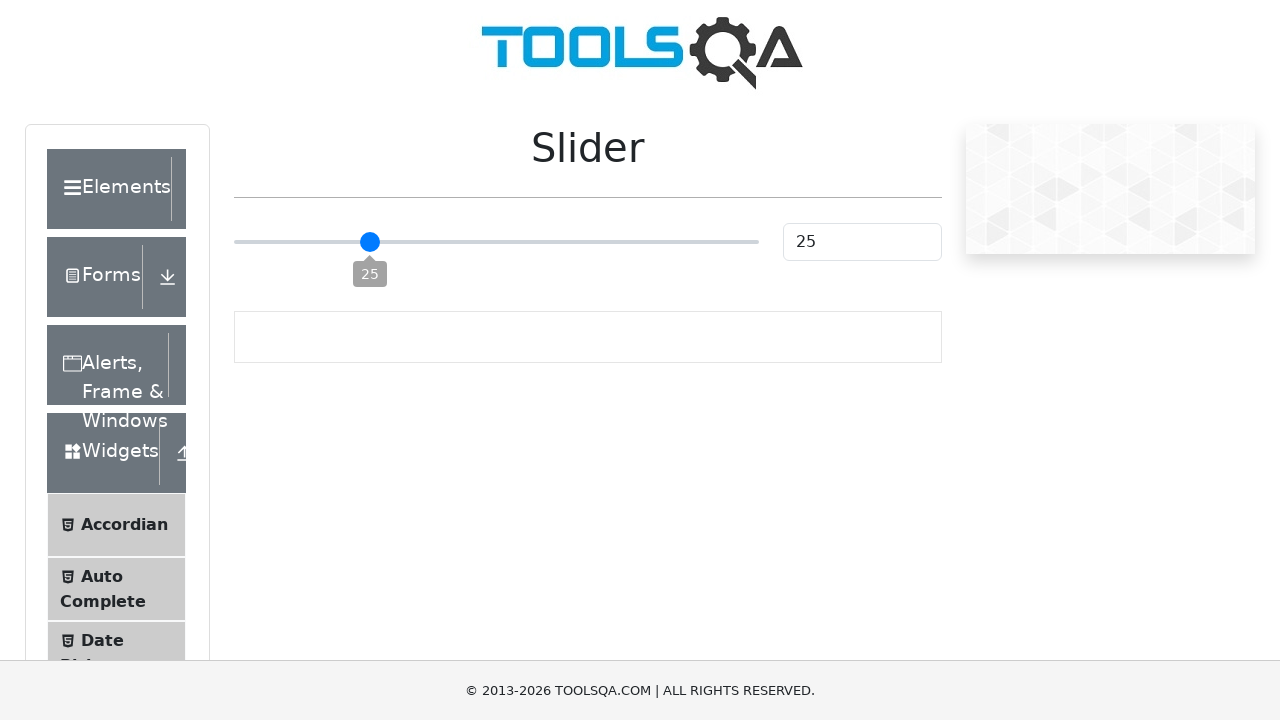

Pressed mouse button down on slider handle at (496, 242)
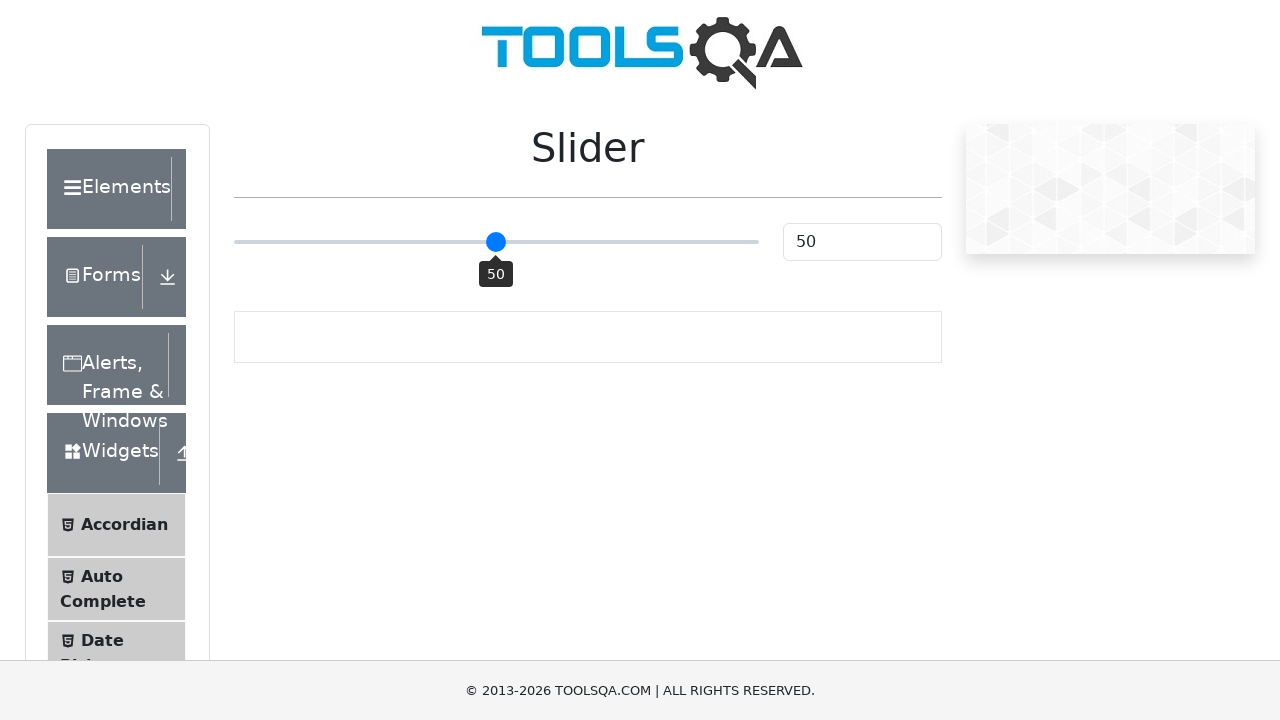

Dragged slider handle 150 pixels to the right at (646, 242)
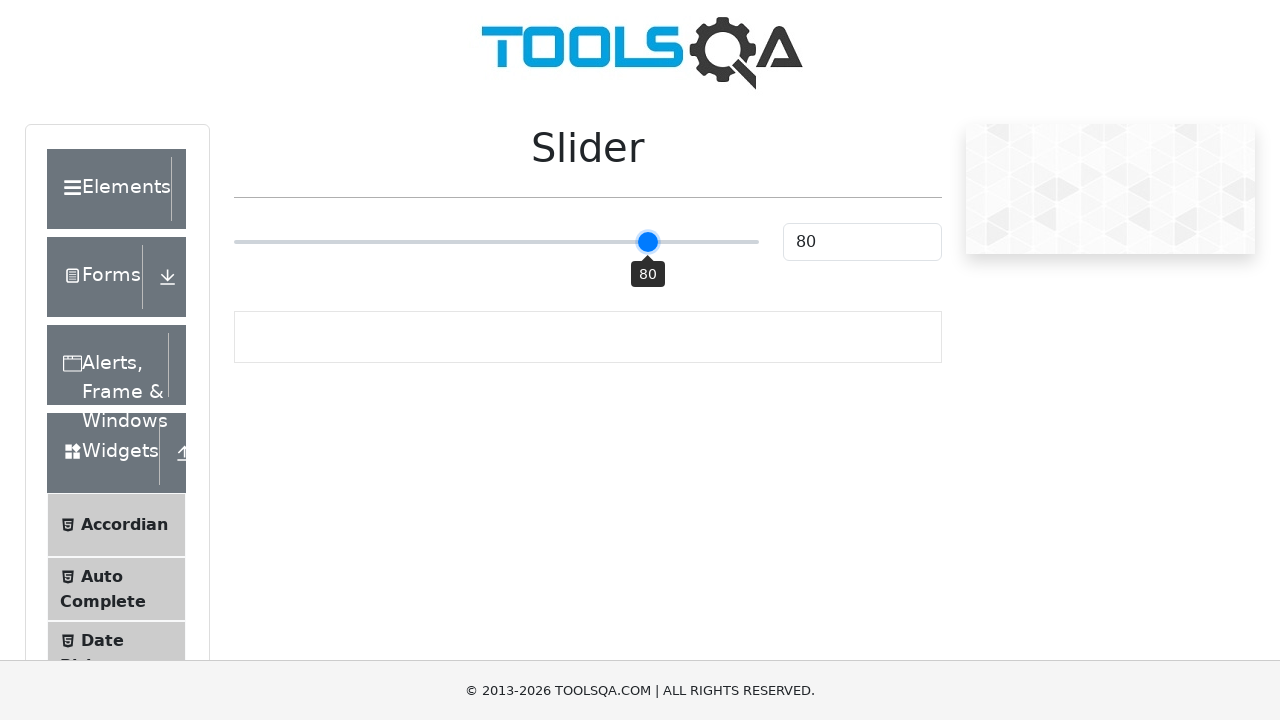

Released mouse button to complete slider drag operation at (646, 242)
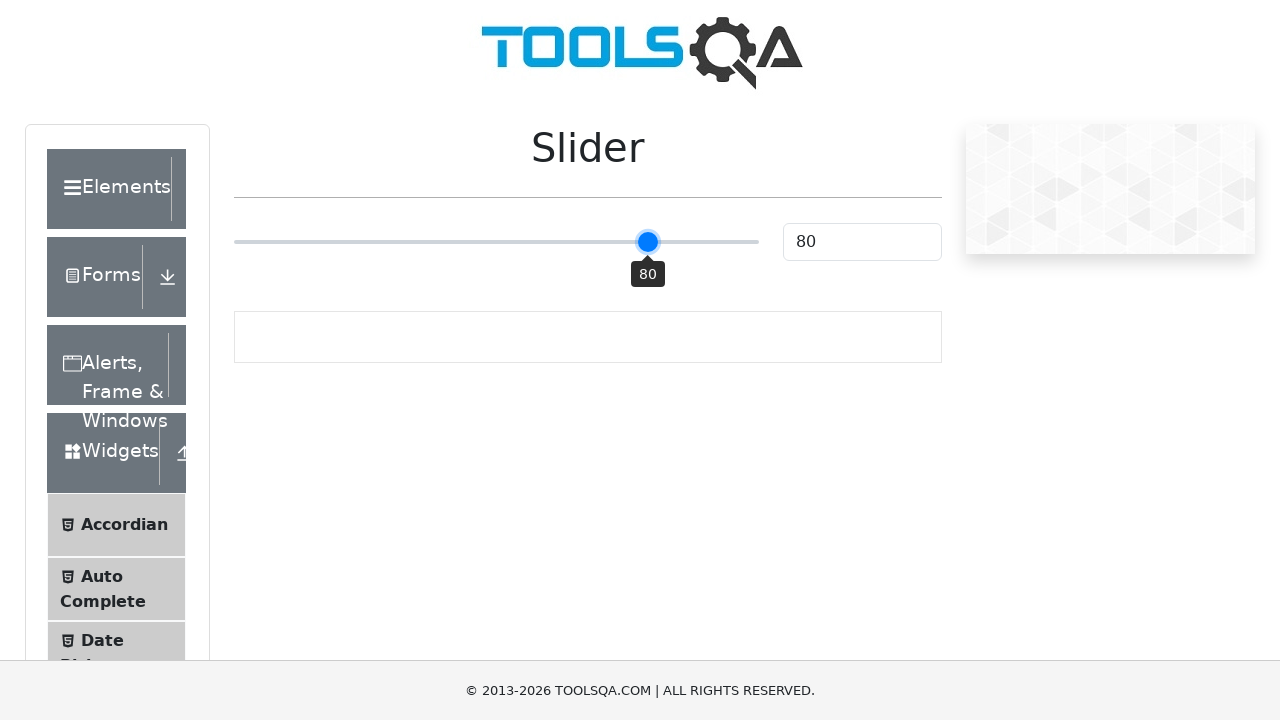

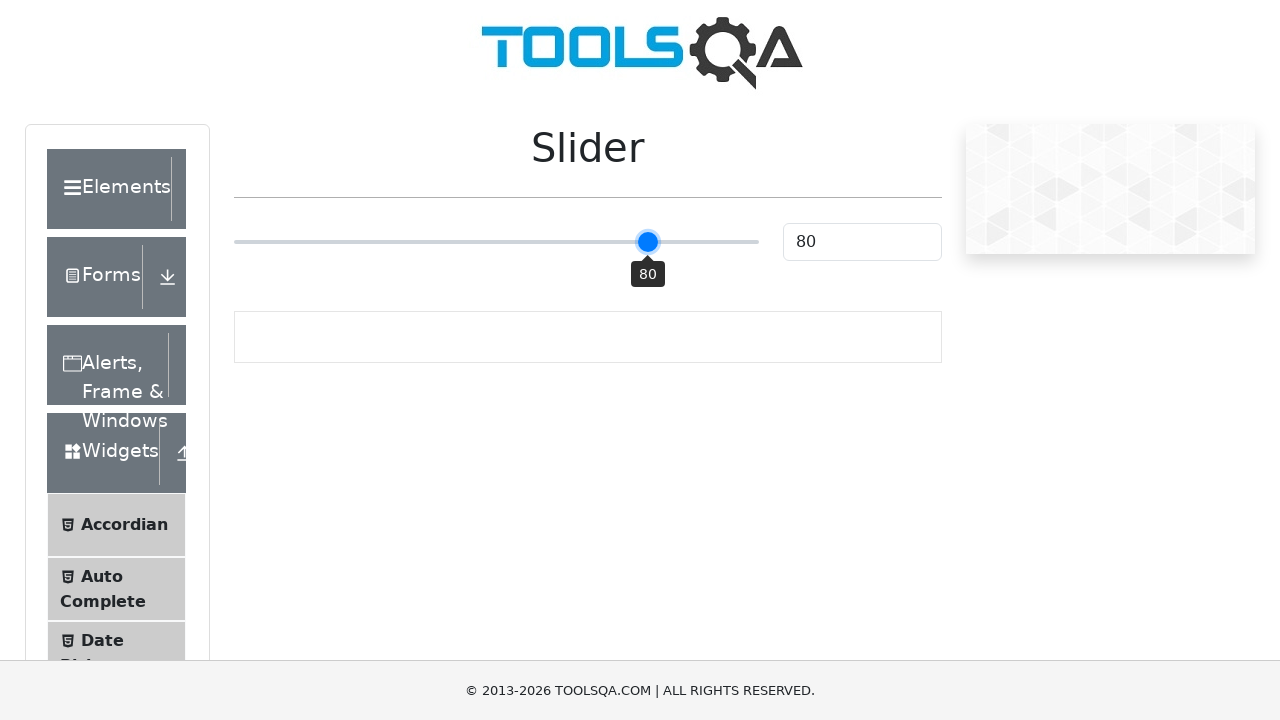